Tests that the complete-all checkbox updates state when individual items are completed or cleared

Starting URL: https://demo.playwright.dev/todomvc

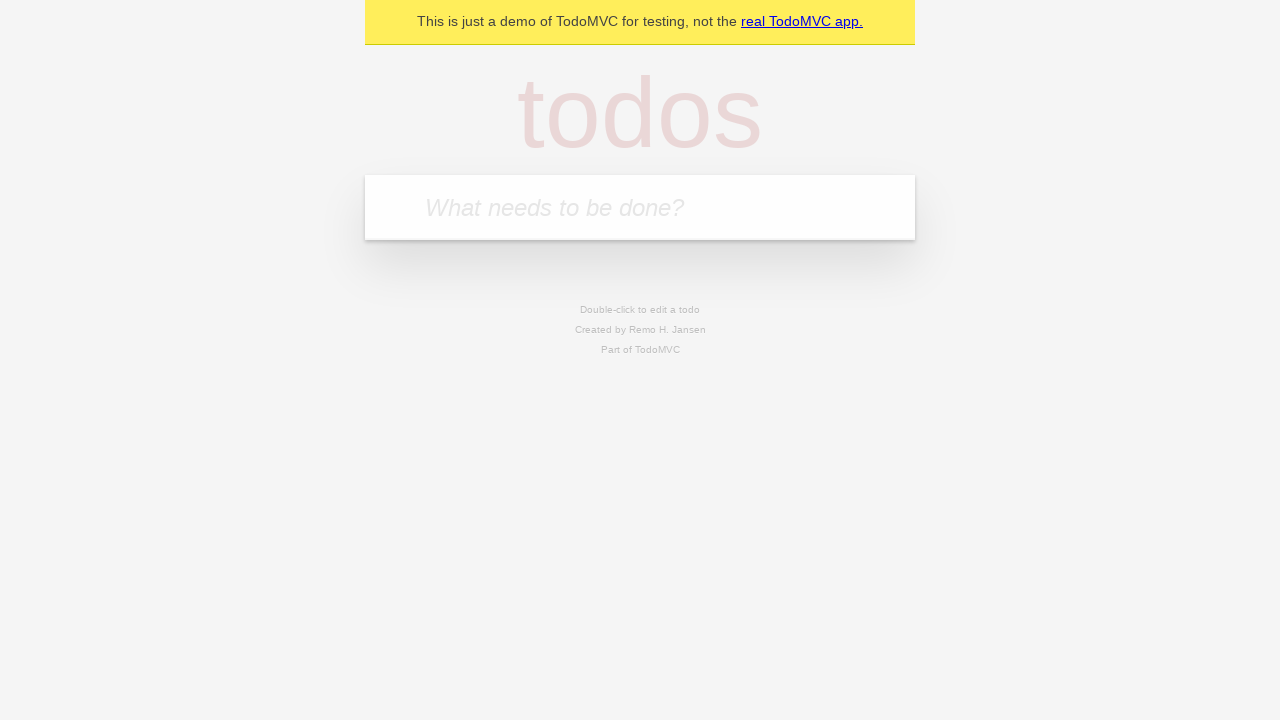

Filled todo input with 'buy some cheese' on internal:attr=[placeholder="What needs to be done?"i]
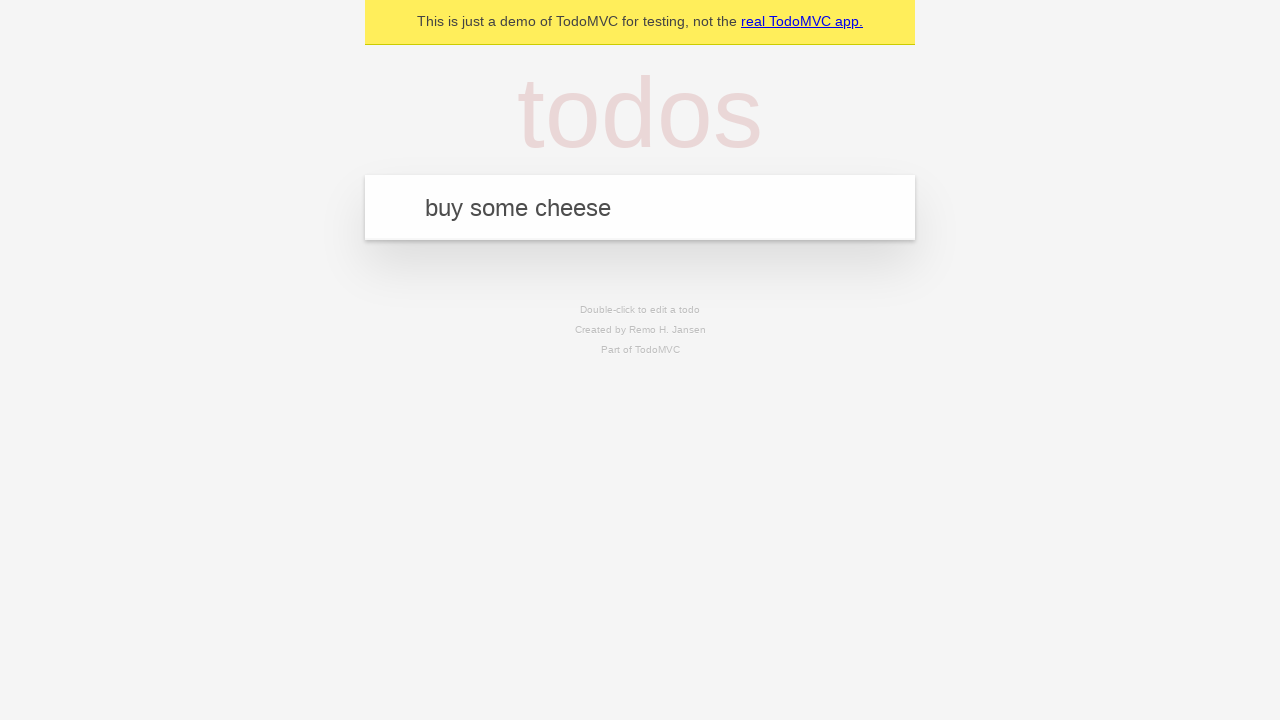

Pressed Enter to add first todo on internal:attr=[placeholder="What needs to be done?"i]
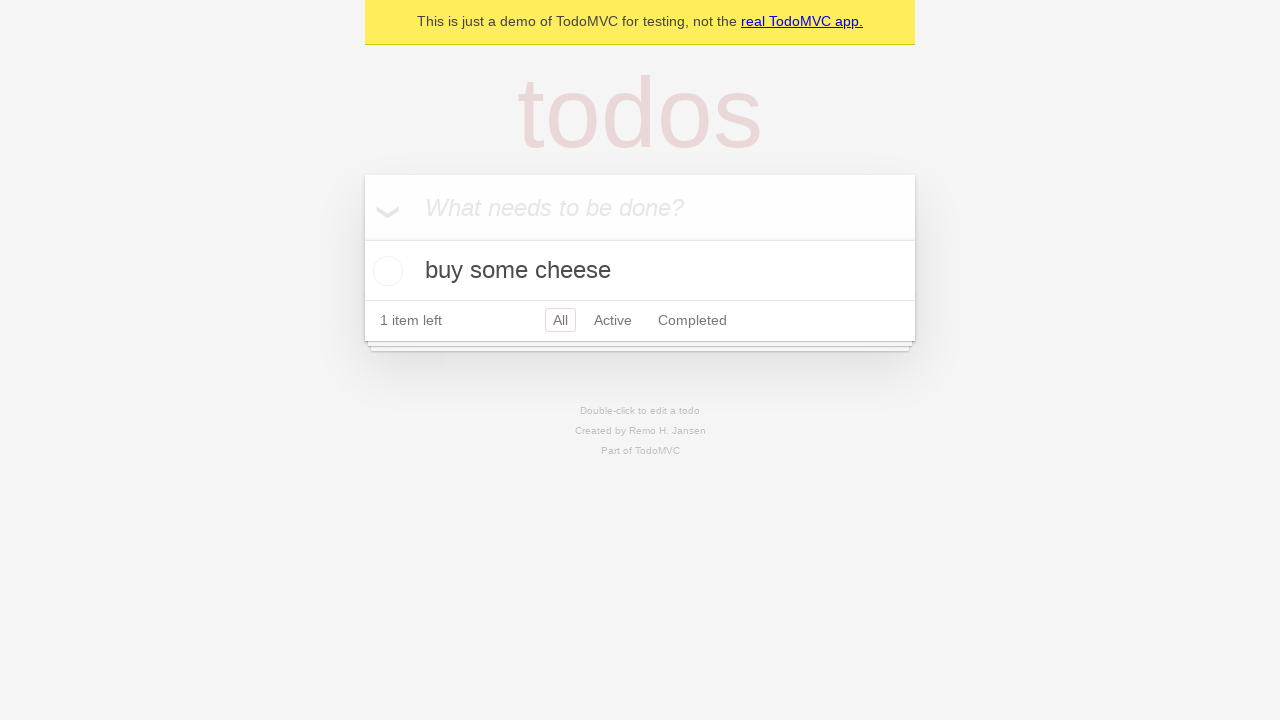

Filled todo input with 'feed the cat' on internal:attr=[placeholder="What needs to be done?"i]
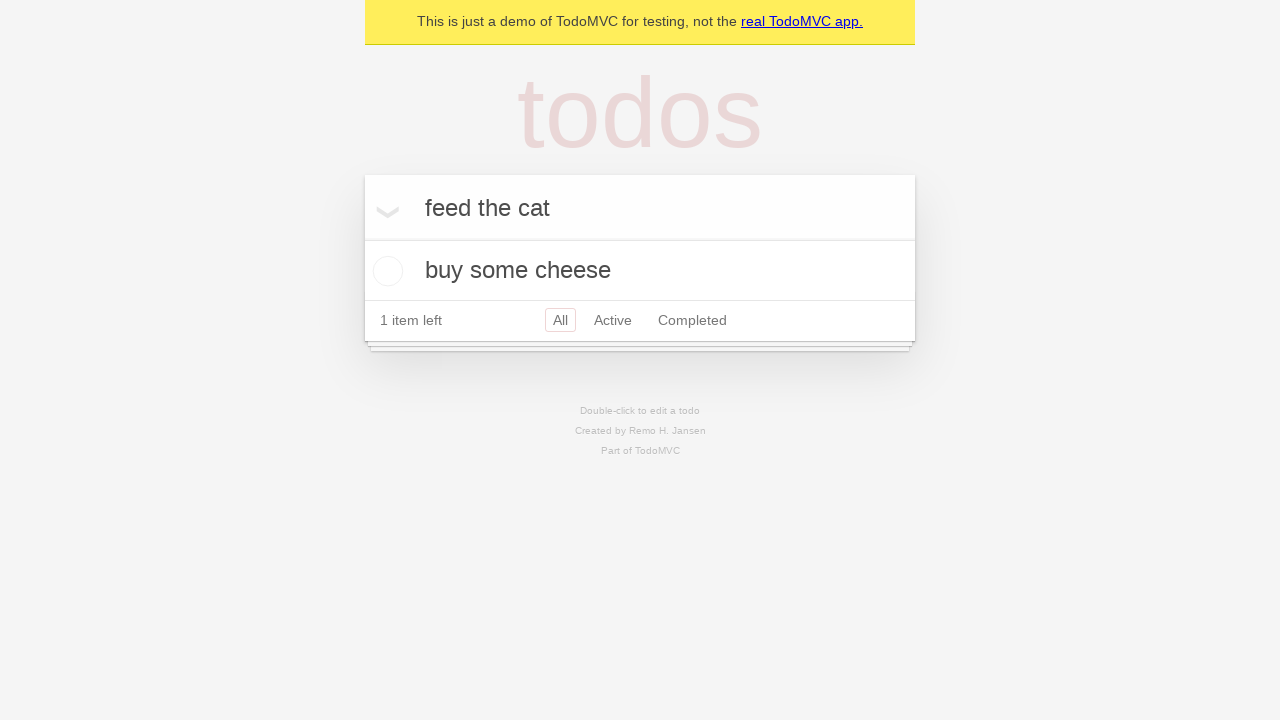

Pressed Enter to add second todo on internal:attr=[placeholder="What needs to be done?"i]
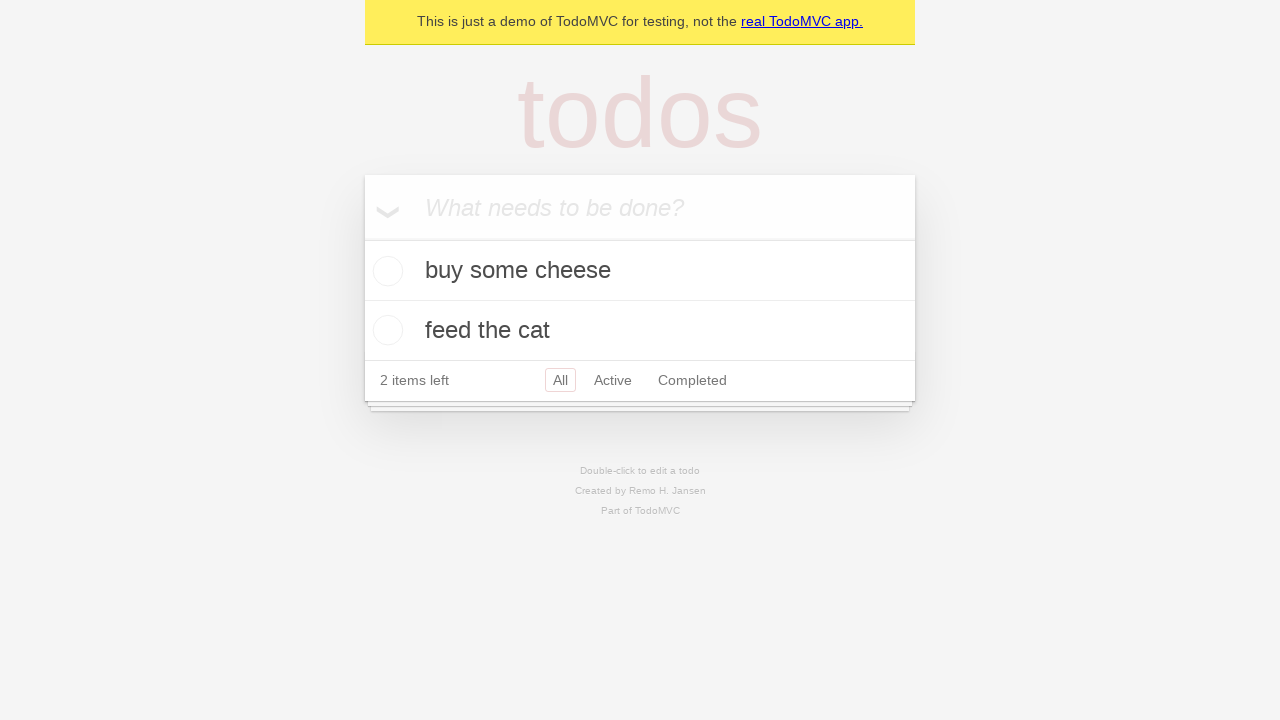

Filled todo input with 'book a doctors appointment' on internal:attr=[placeholder="What needs to be done?"i]
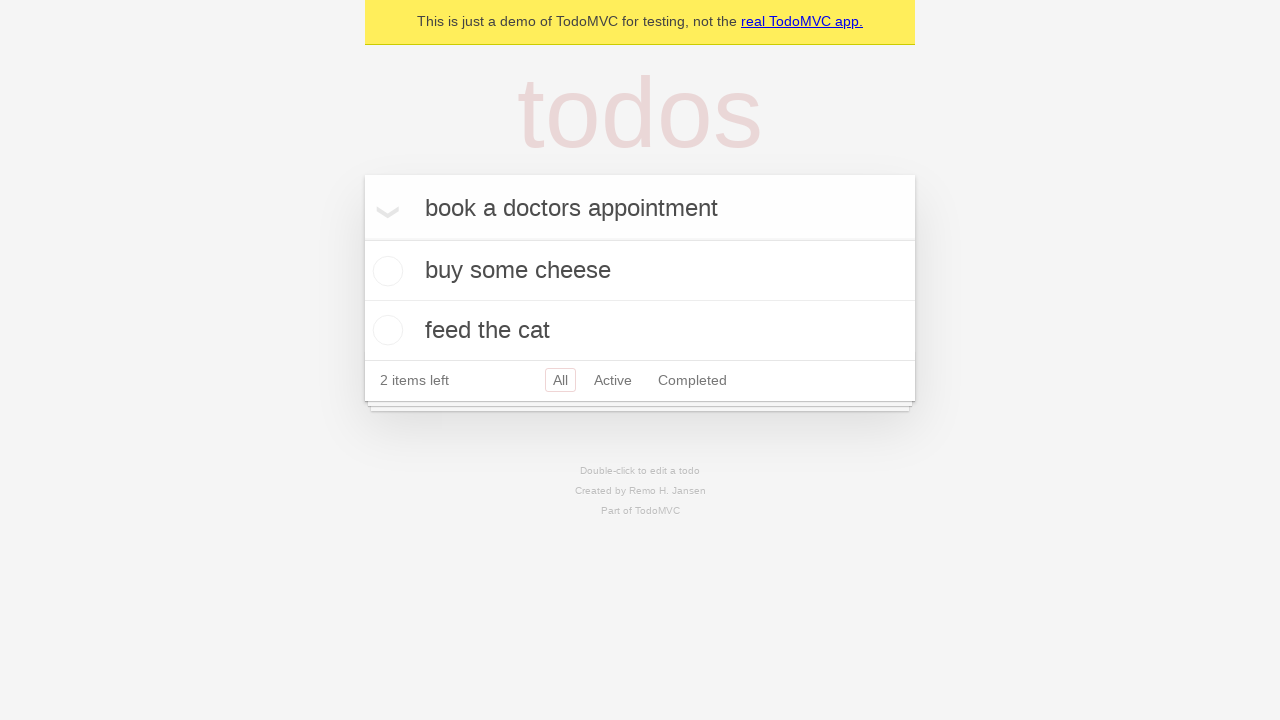

Pressed Enter to add third todo on internal:attr=[placeholder="What needs to be done?"i]
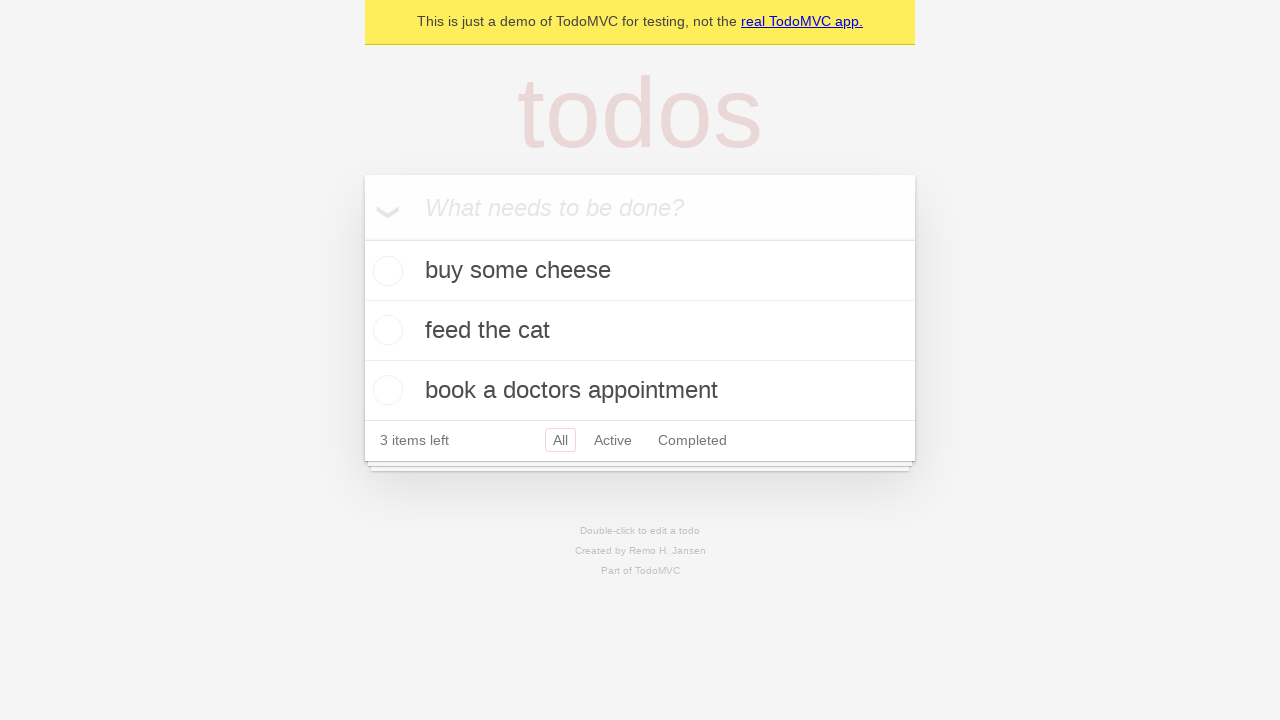

Checked the 'Mark all as complete' toggle at (362, 238) on internal:label="Mark all as complete"i
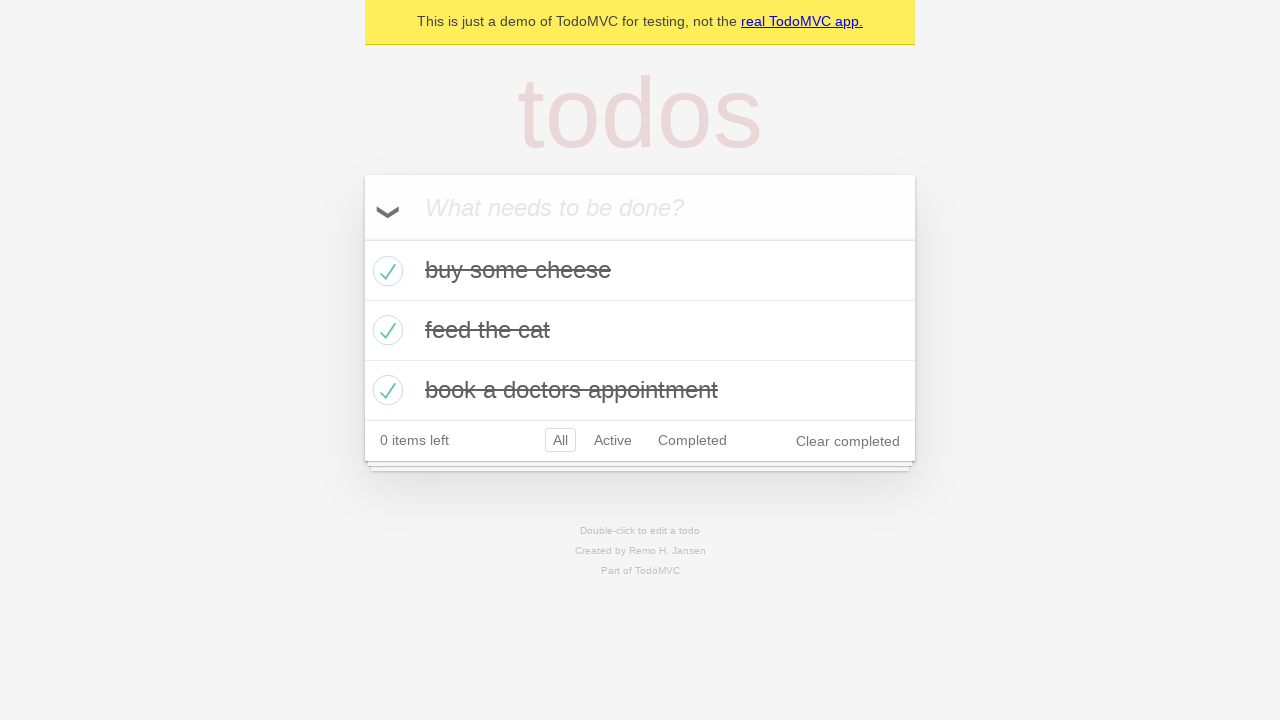

Unchecked the first todo item at (385, 271) on internal:testid=[data-testid="todo-item"s] >> nth=0 >> internal:role=checkbox
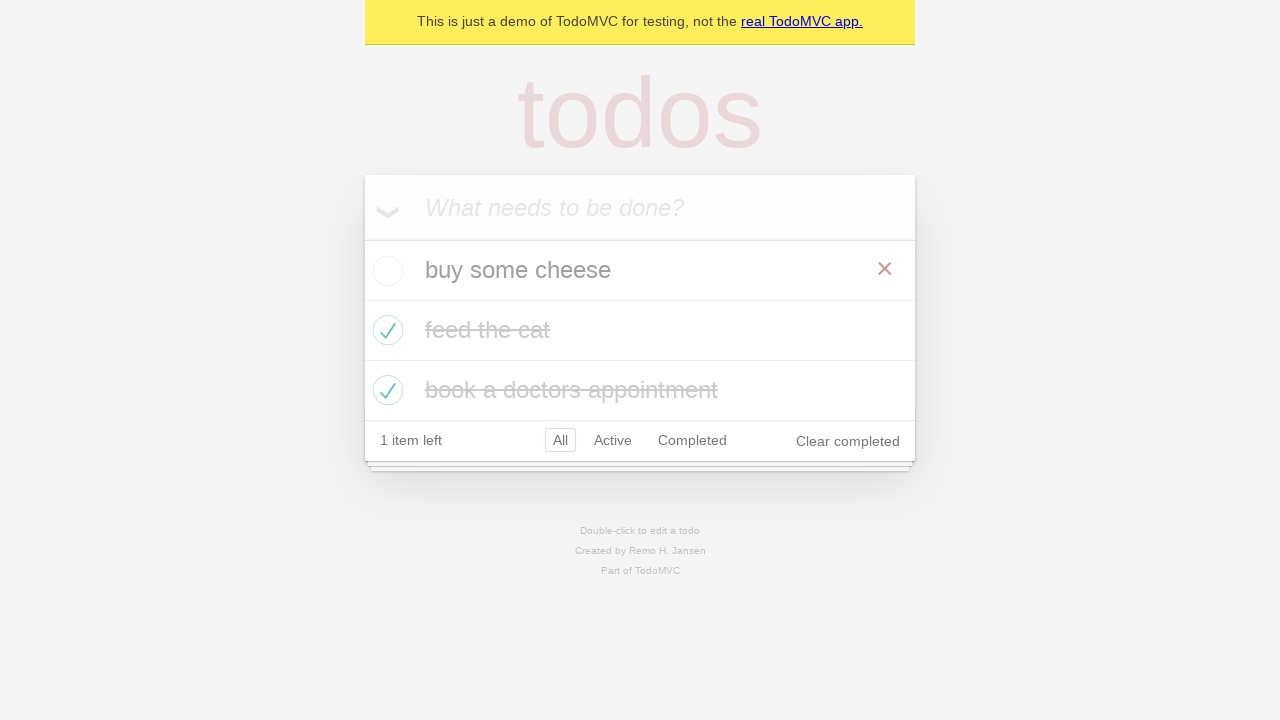

Checked the first todo item again at (385, 271) on internal:testid=[data-testid="todo-item"s] >> nth=0 >> internal:role=checkbox
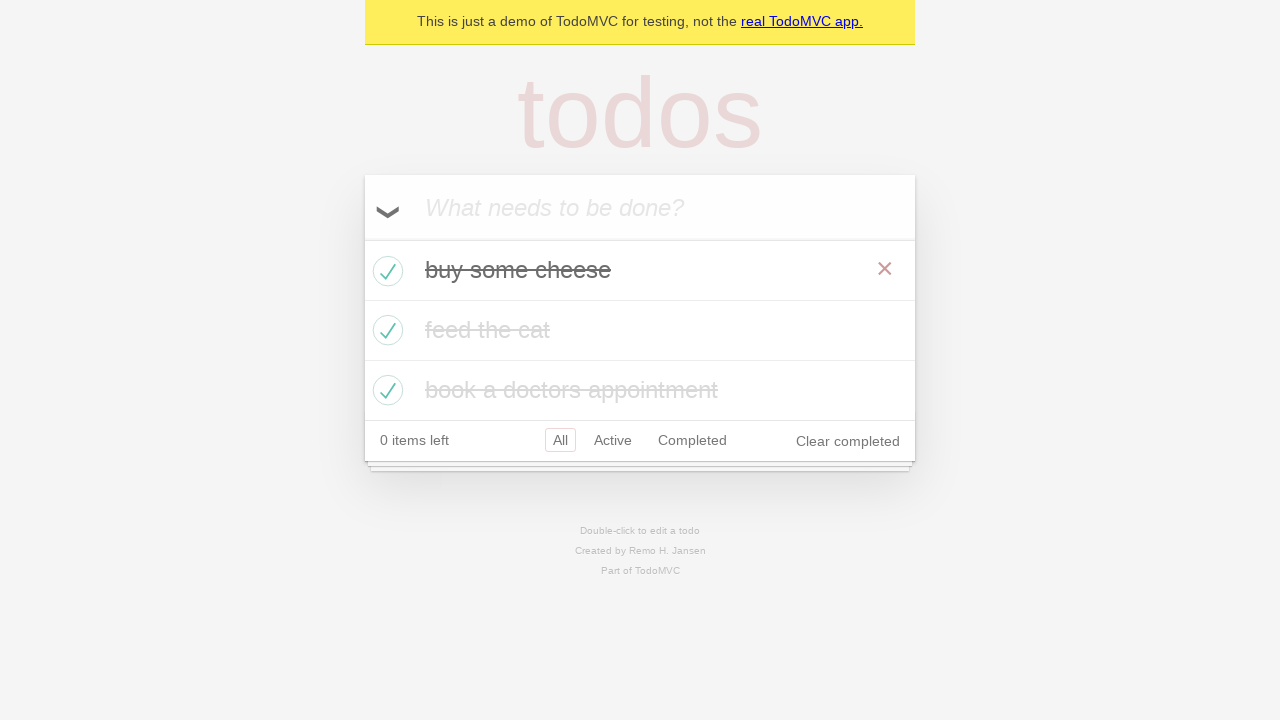

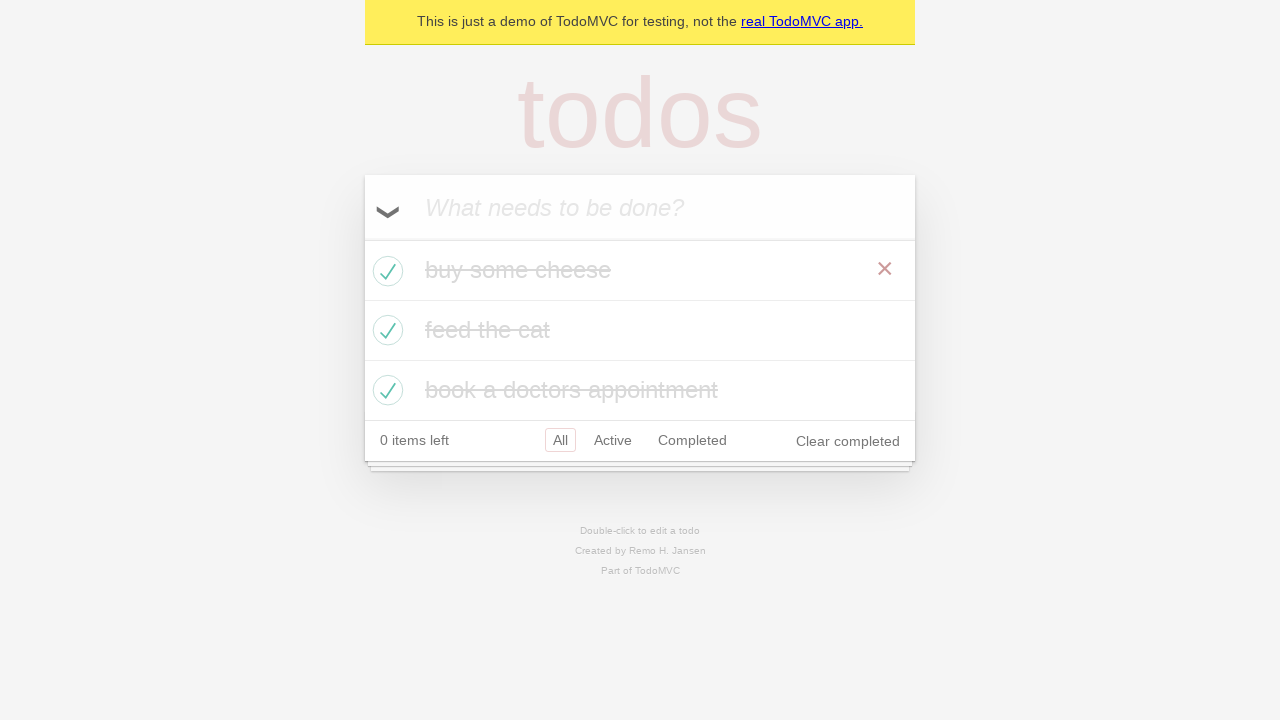